Verifies that the login link is present on the Hudl homepage

Starting URL: https://www.hudl.com

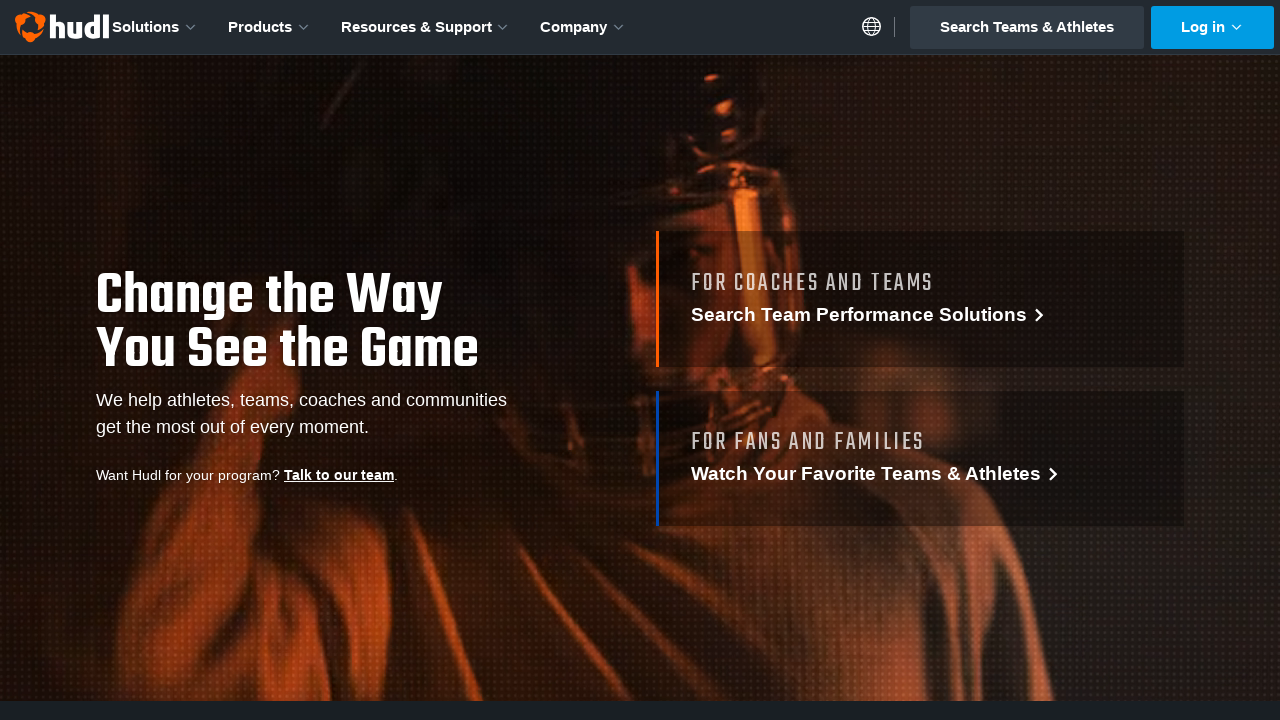

Waited for login link to be present on Hudl homepage
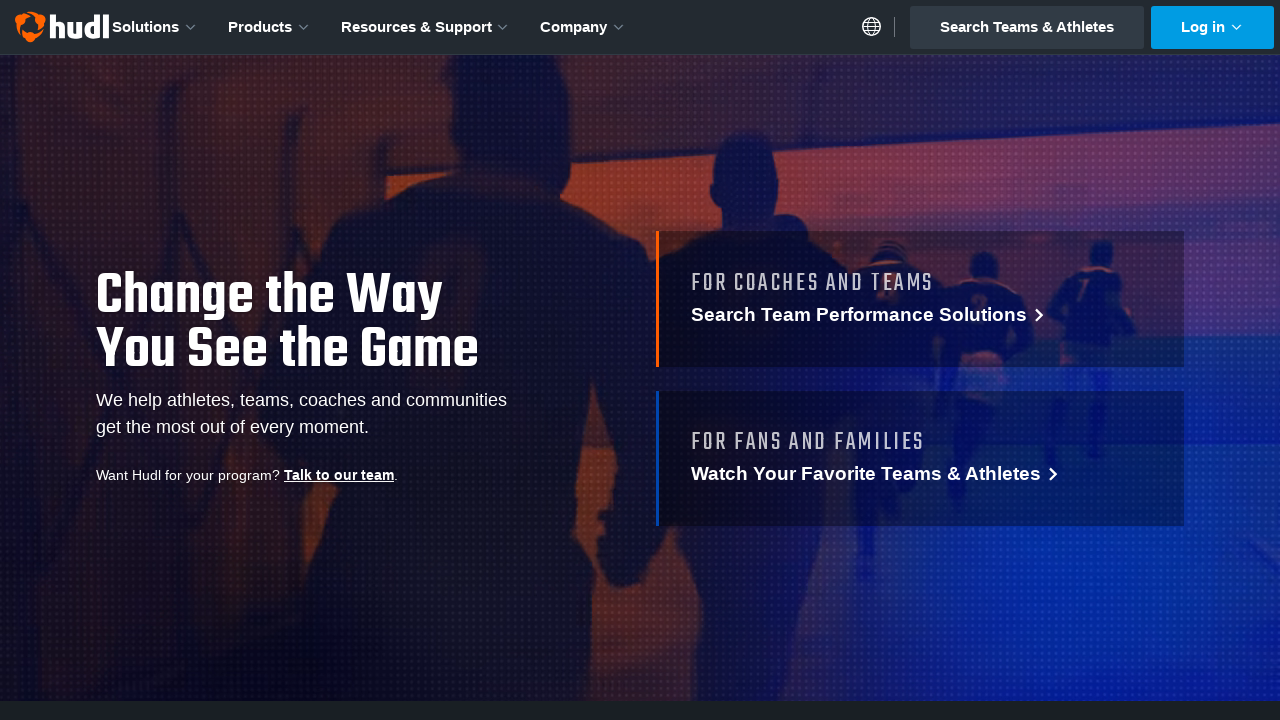

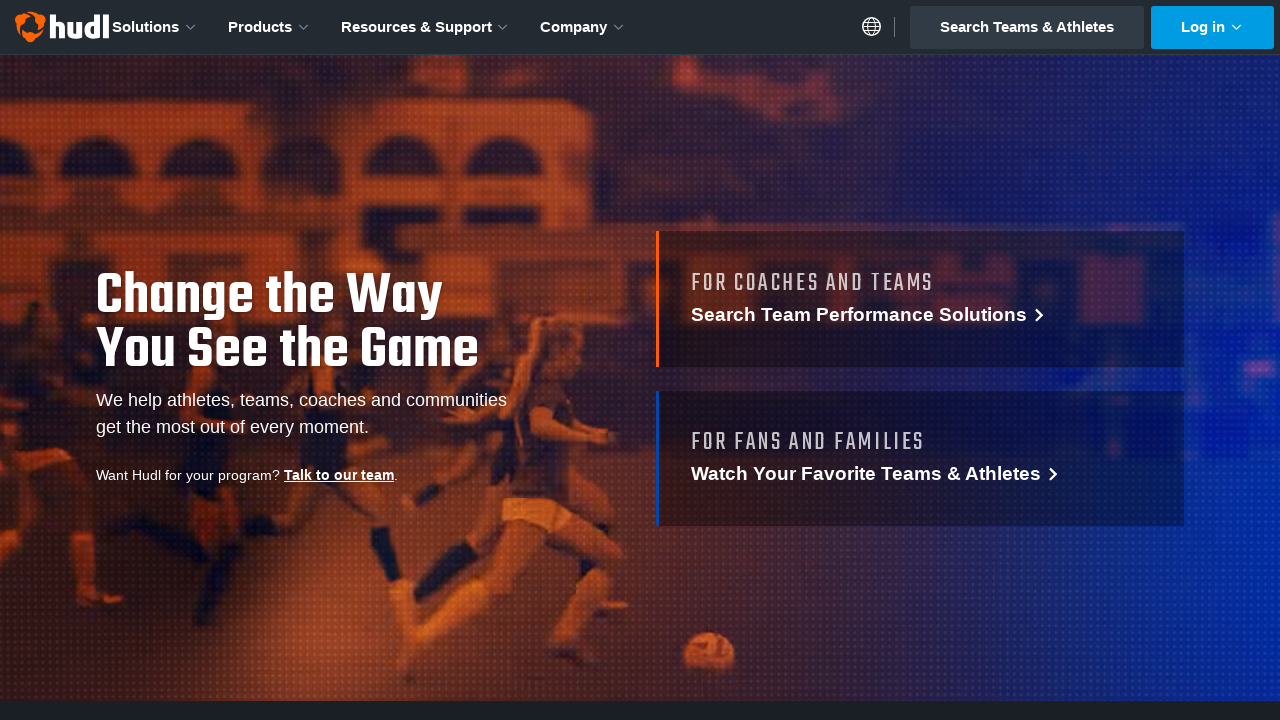